Tests the practice form on DemoQA by filling out student registration details including name, email, gender, phone number, hobbies, and address, then submitting the form and verifying the submission modal appears.

Starting URL: https://demoqa.com/

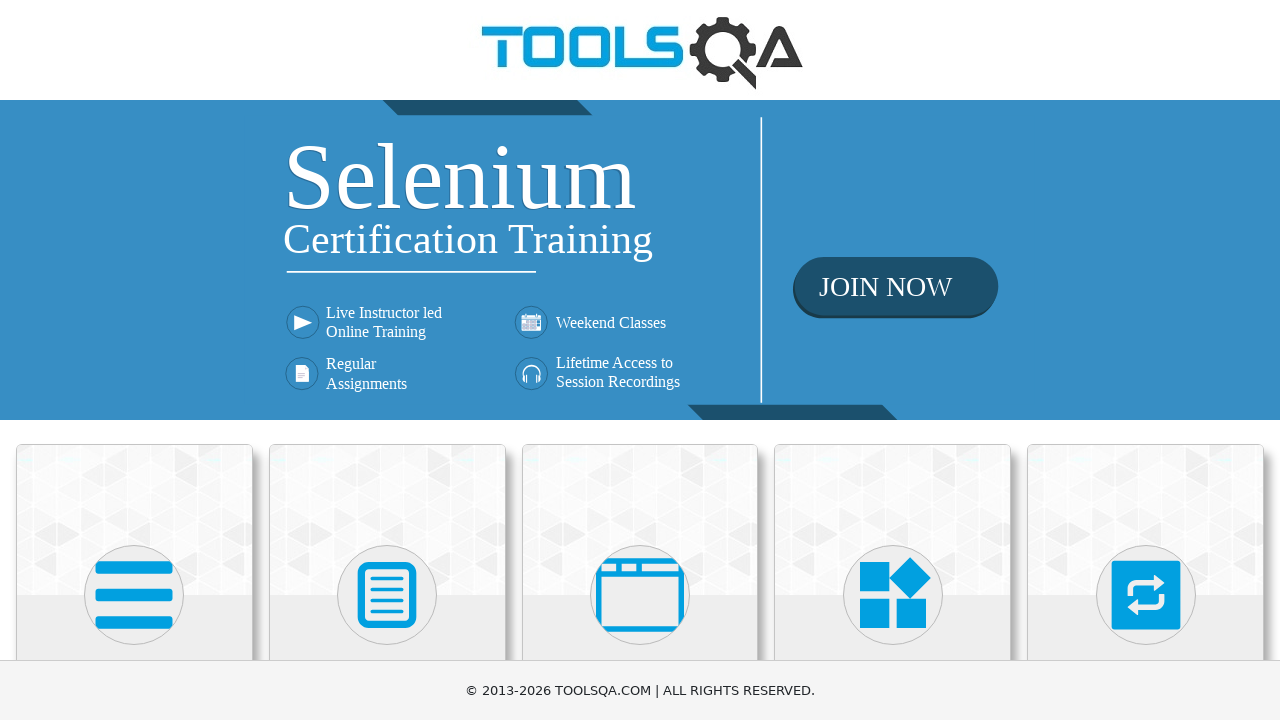

Clicked on Forms card at (387, 360) on xpath=//div[@class='card-body']/h5[text()='Forms']
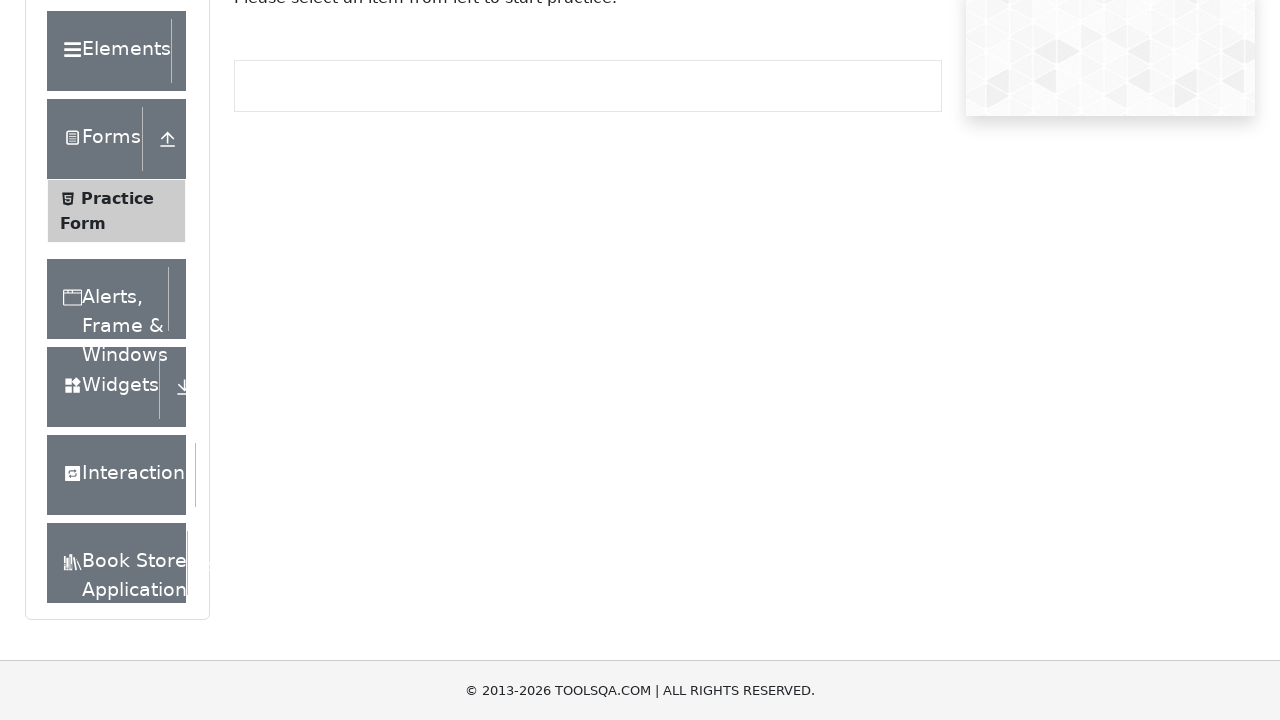

Clicked on Practice Form menu item at (117, 336) on xpath=//span[text()='Practice Form']
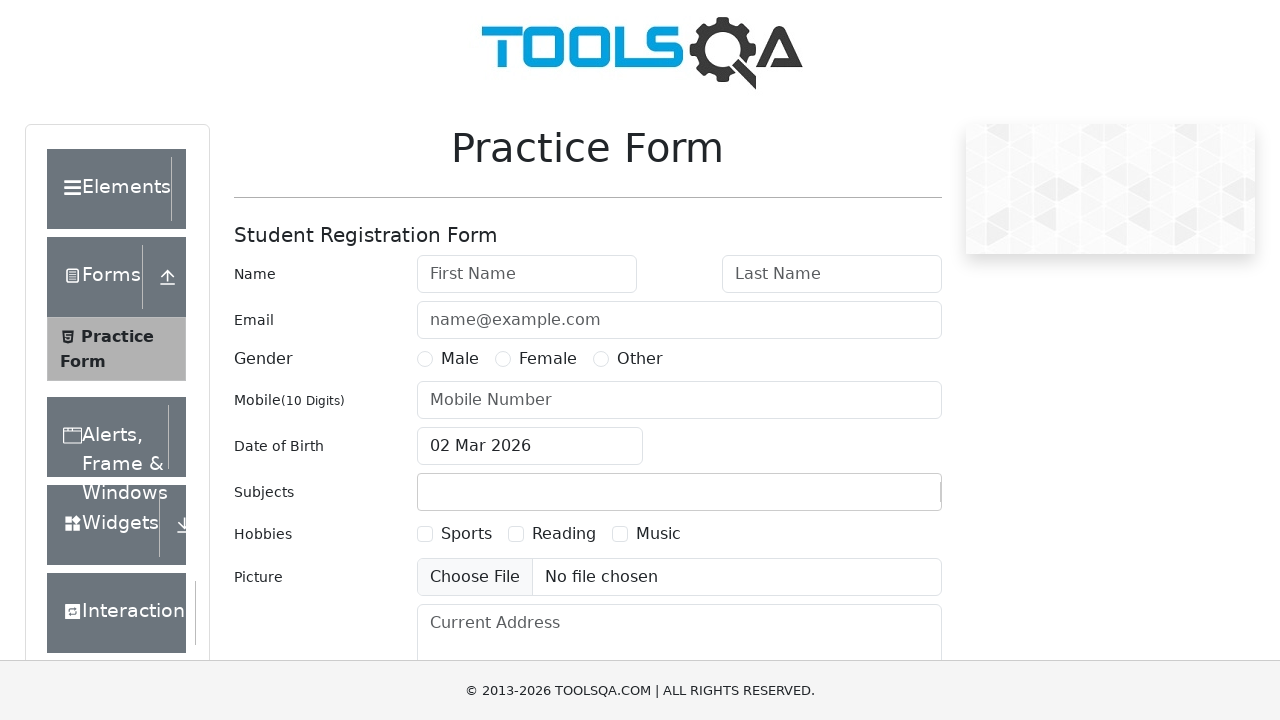

Filled first name field with 'pushpendra' on #firstName
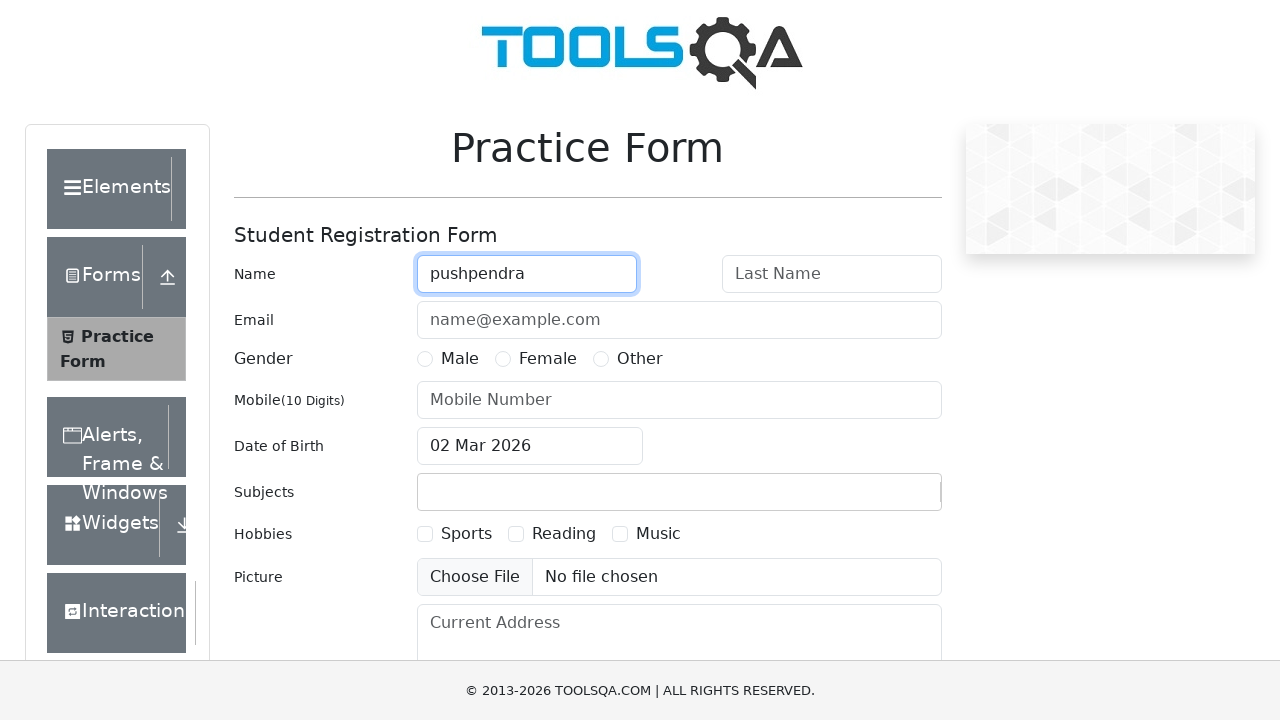

Filled last name field with 'gaur' on #lastName
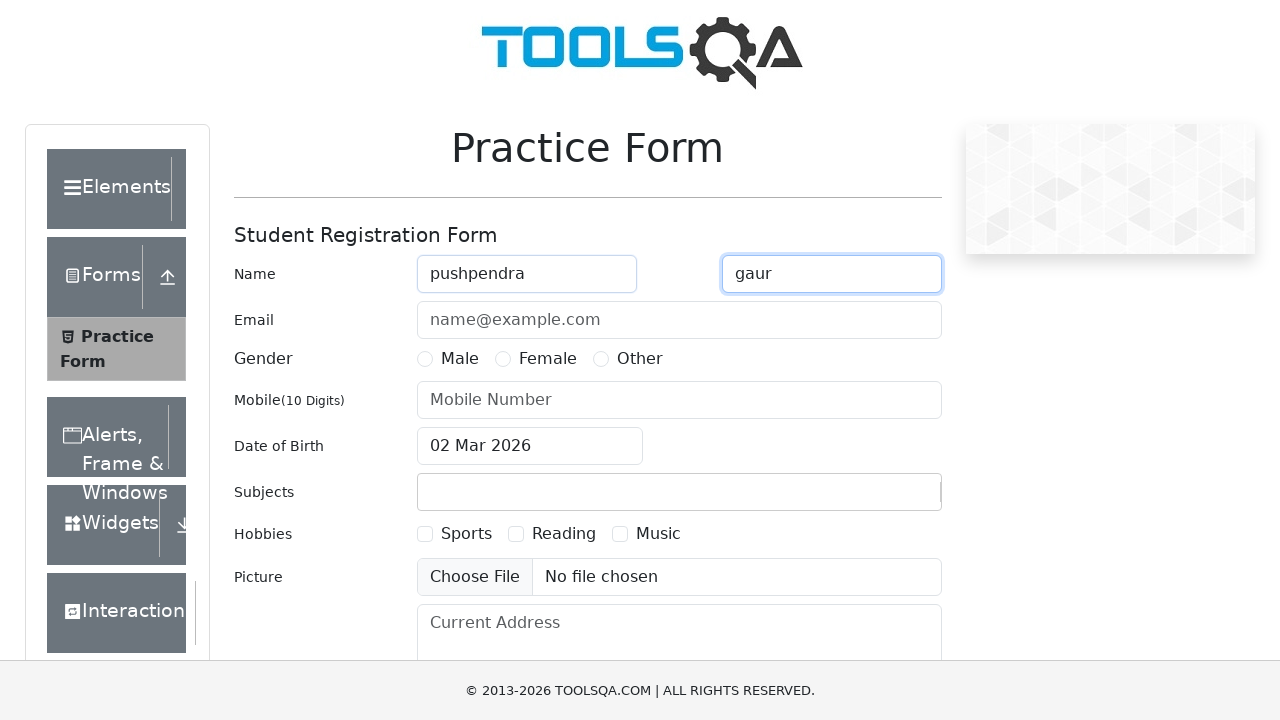

Filled email field with 'pkg123@gmail.com' on #userEmail
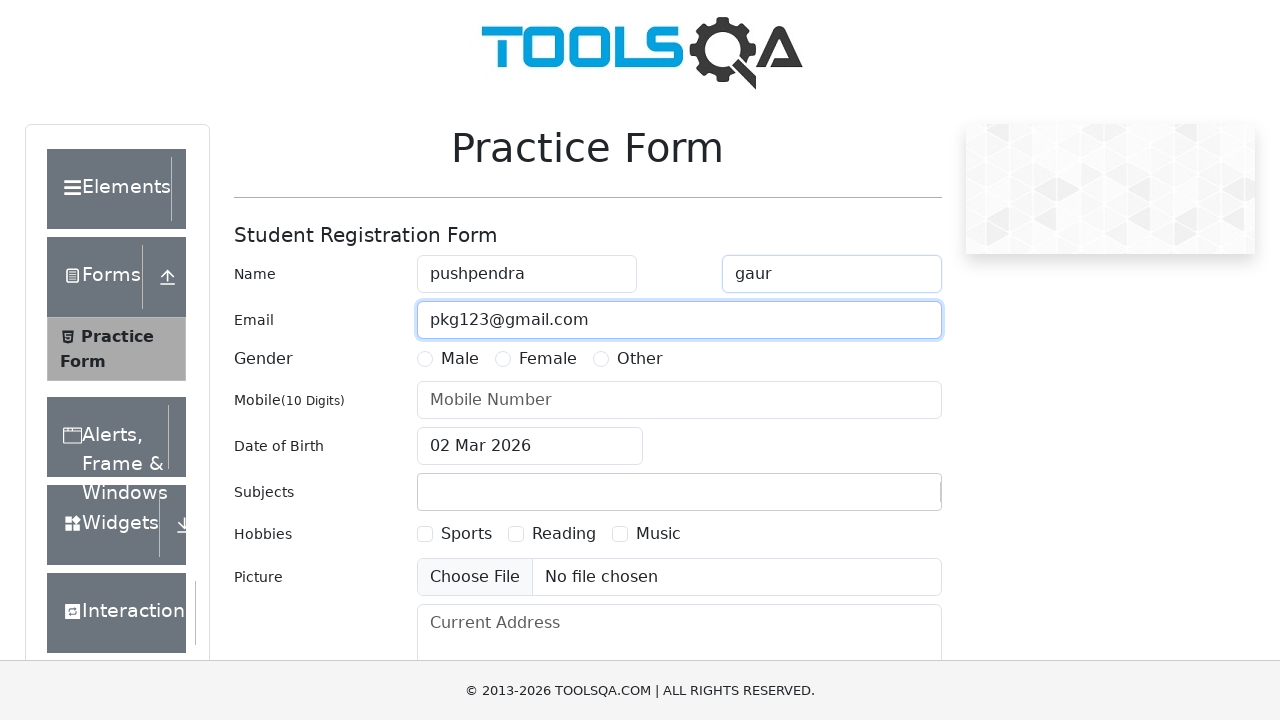

Selected Male gender option at (460, 359) on xpath=//label[normalize-space()='Male']
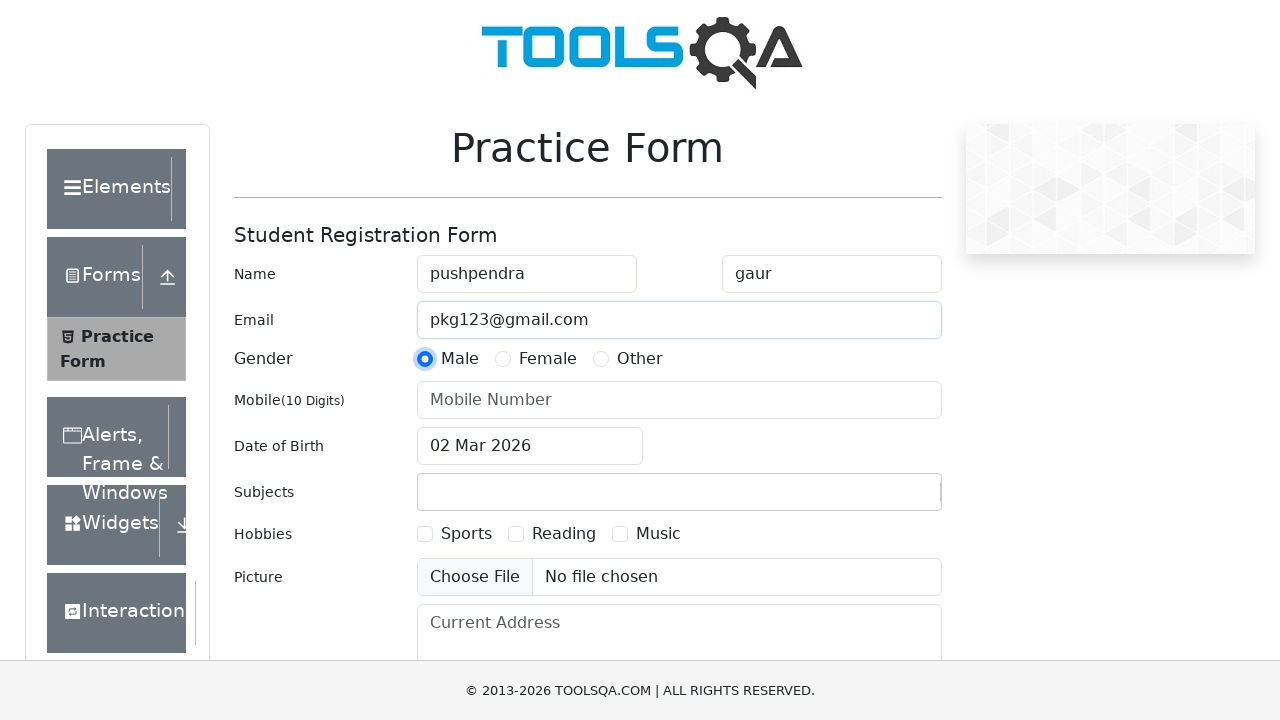

Filled phone number field with '8279652505' on #userNumber
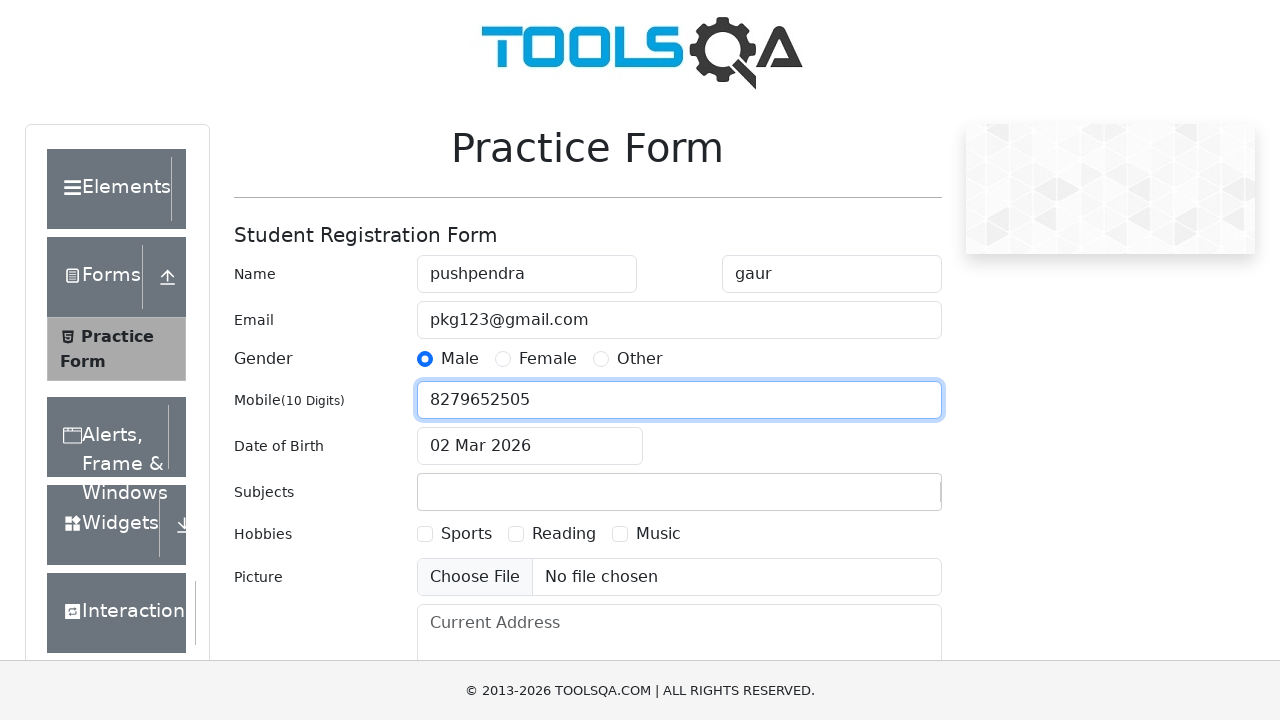

Selected Sports hobby at (466, 534) on xpath=//label[text()='Sports']
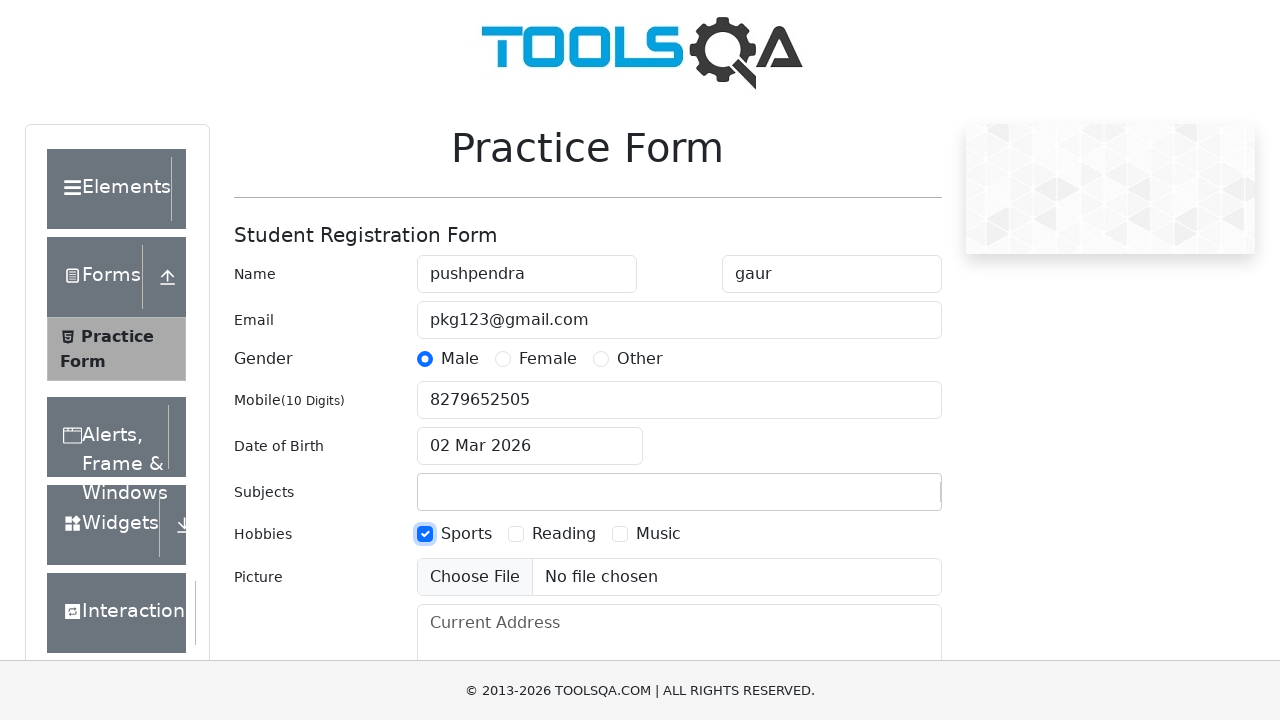

Selected Reading hobby at (564, 534) on xpath=//label[text()='Reading']
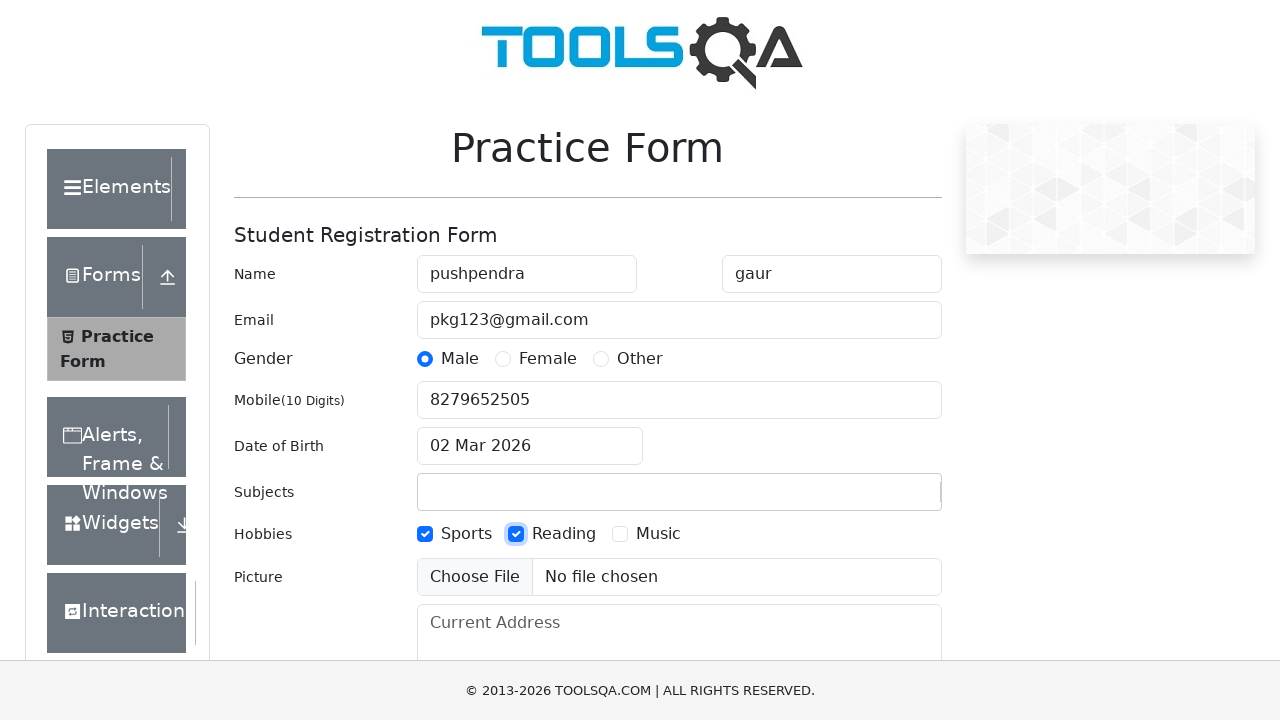

Filled current address field with 'village post aulina bulandshahr' on #currentAddress
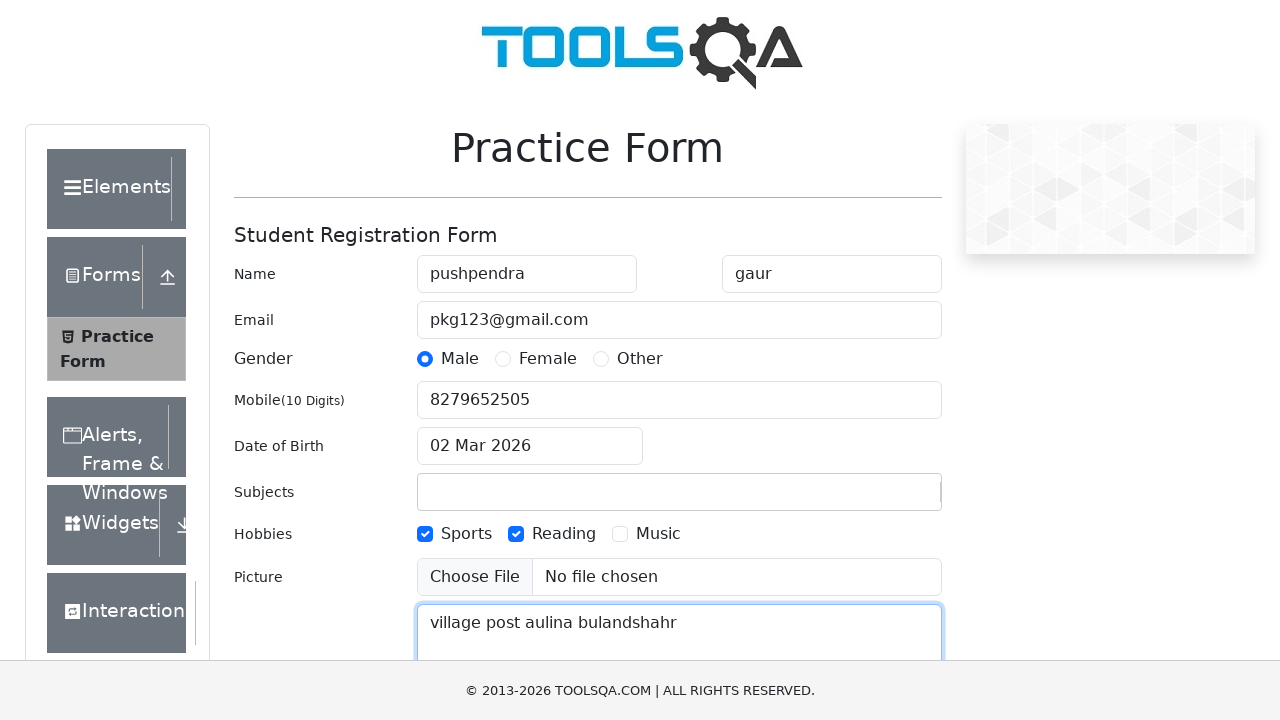

Clicked submit button to submit the form at (885, 499) on #submit
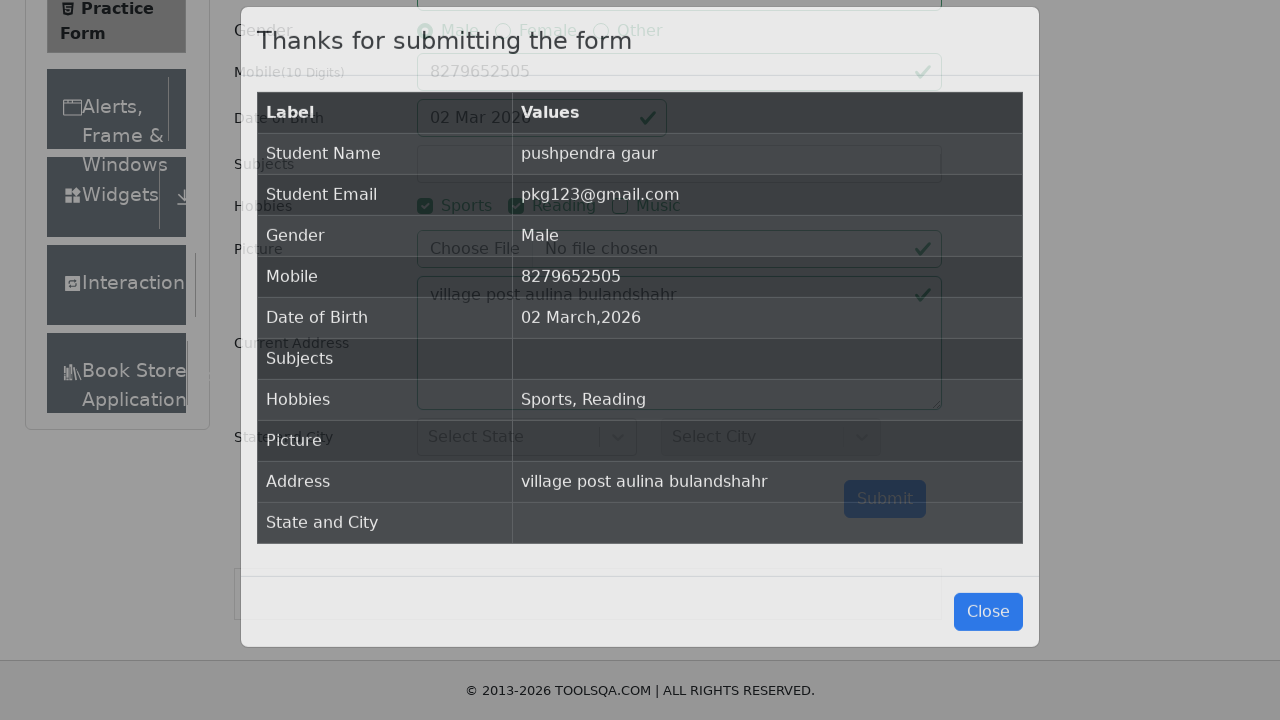

Confirmation modal appeared after form submission
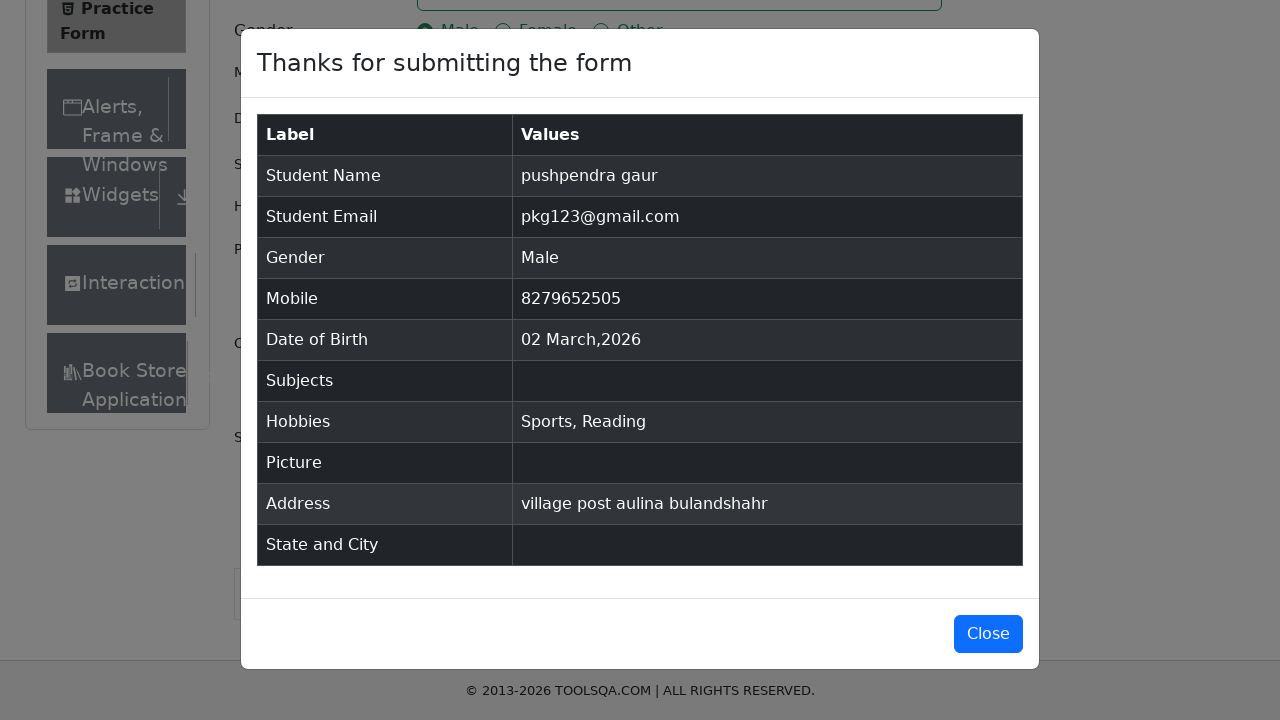

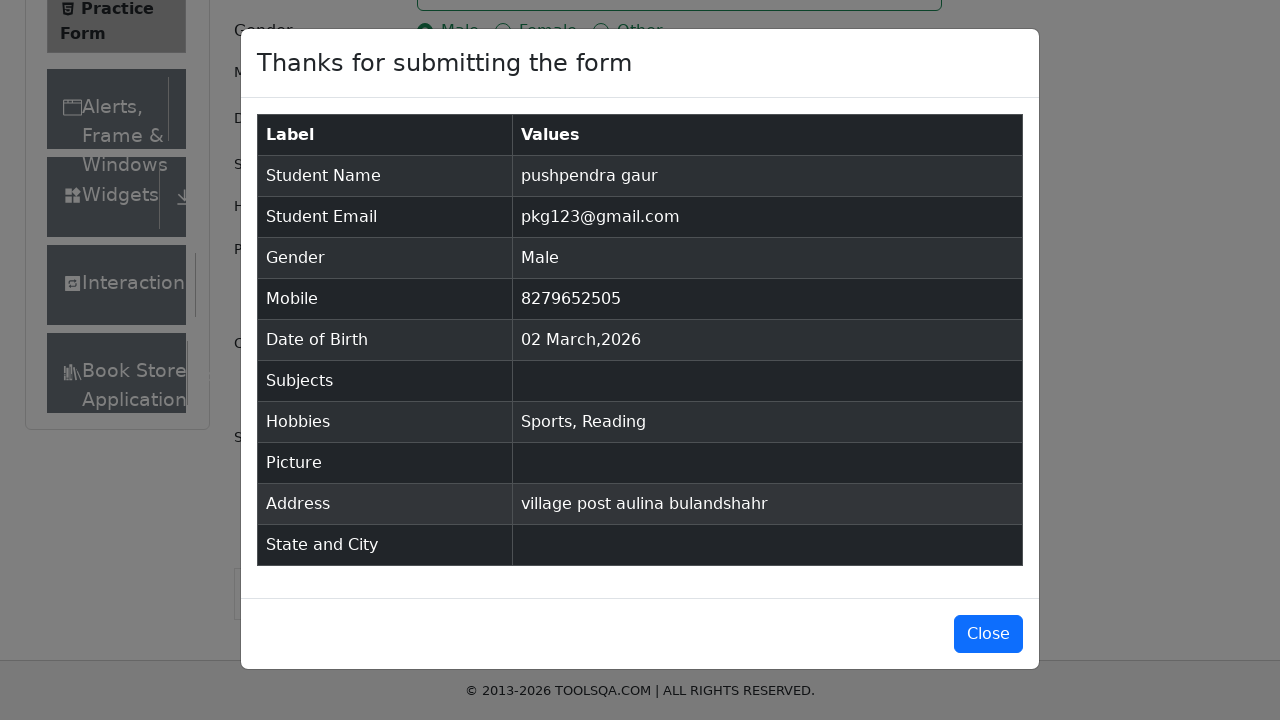